Tests trip search functionality by entering a location in the search field and submitting the search

Starting URL: https://deens-master.now.sh/

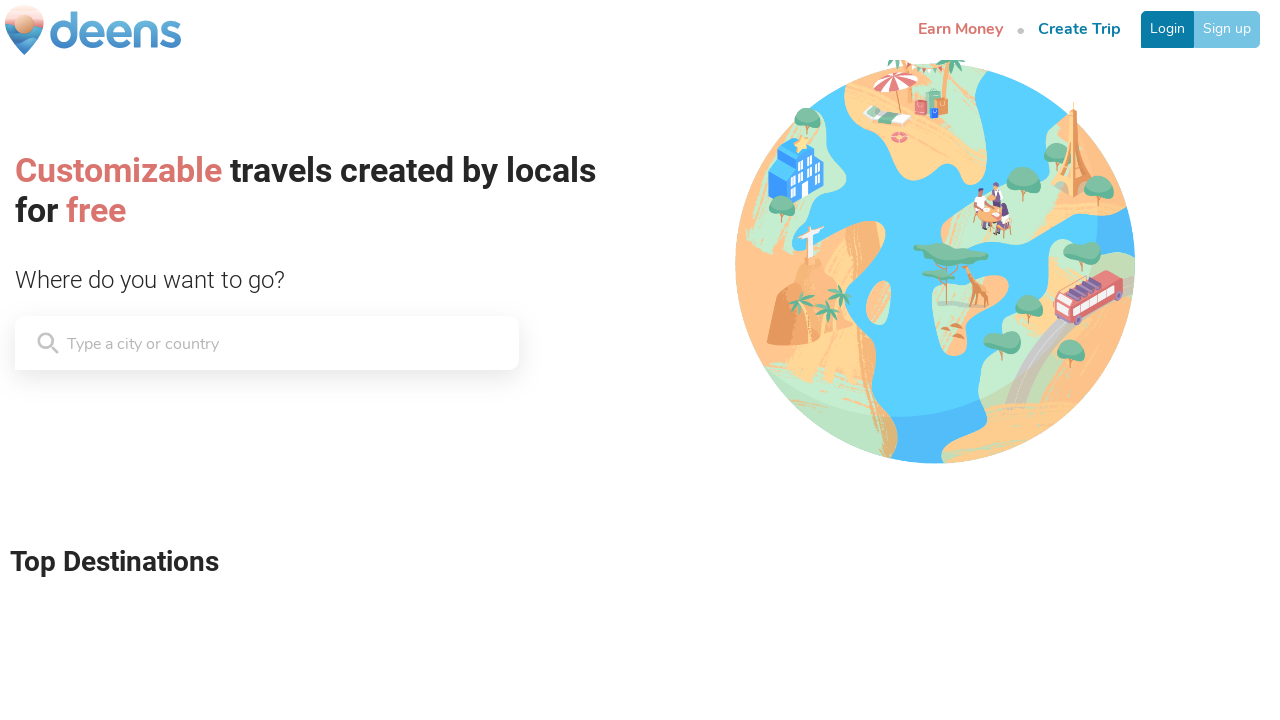

Search input field became available
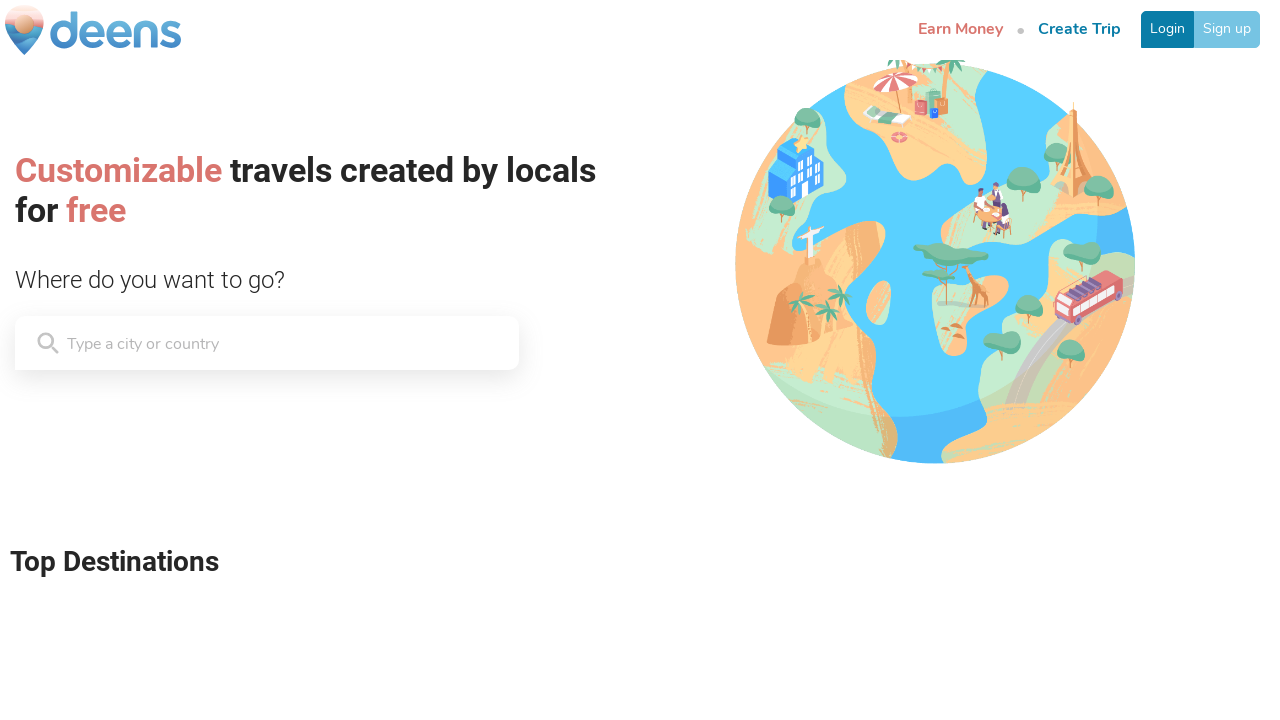

Located search input field
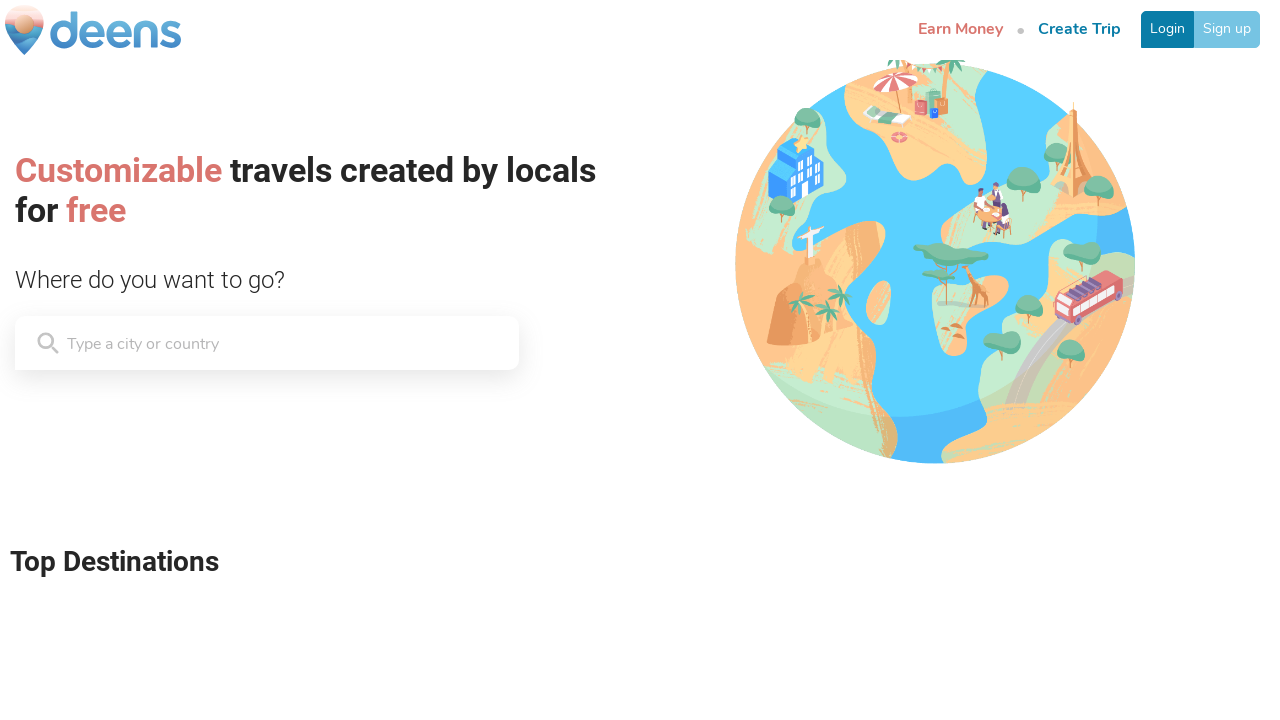

Cleared search input field on [style='overflow: hidden; padding: 2px 0px;'] input
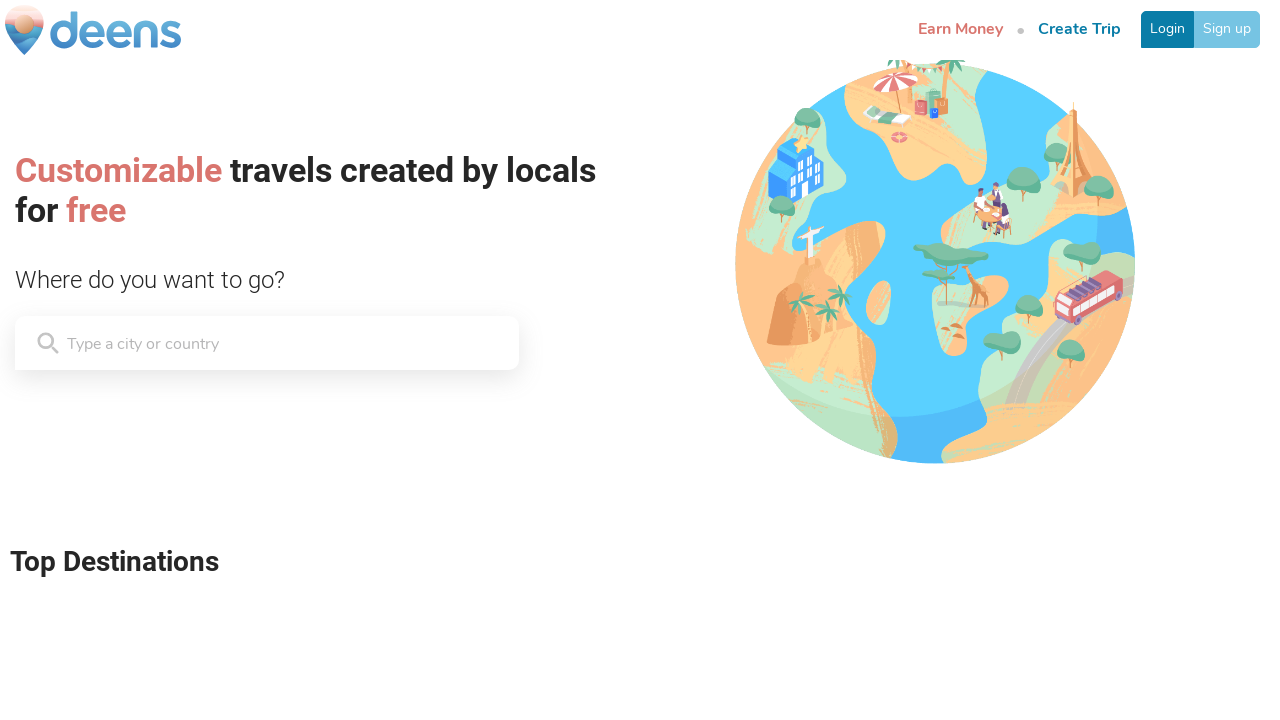

Filled search field with 'New York, New York' location on [style='overflow: hidden; padding: 2px 0px;'] input
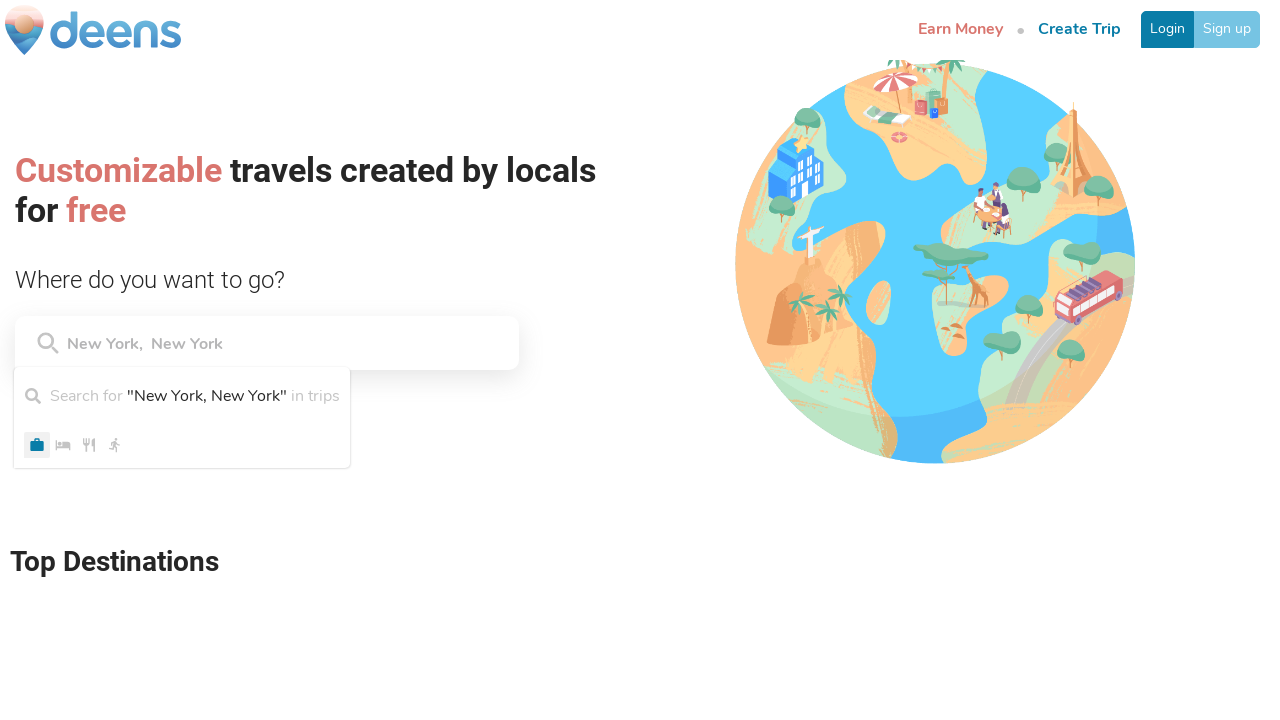

Pressed Enter to submit trip search on [style='overflow: hidden; padding: 2px 0px;'] input
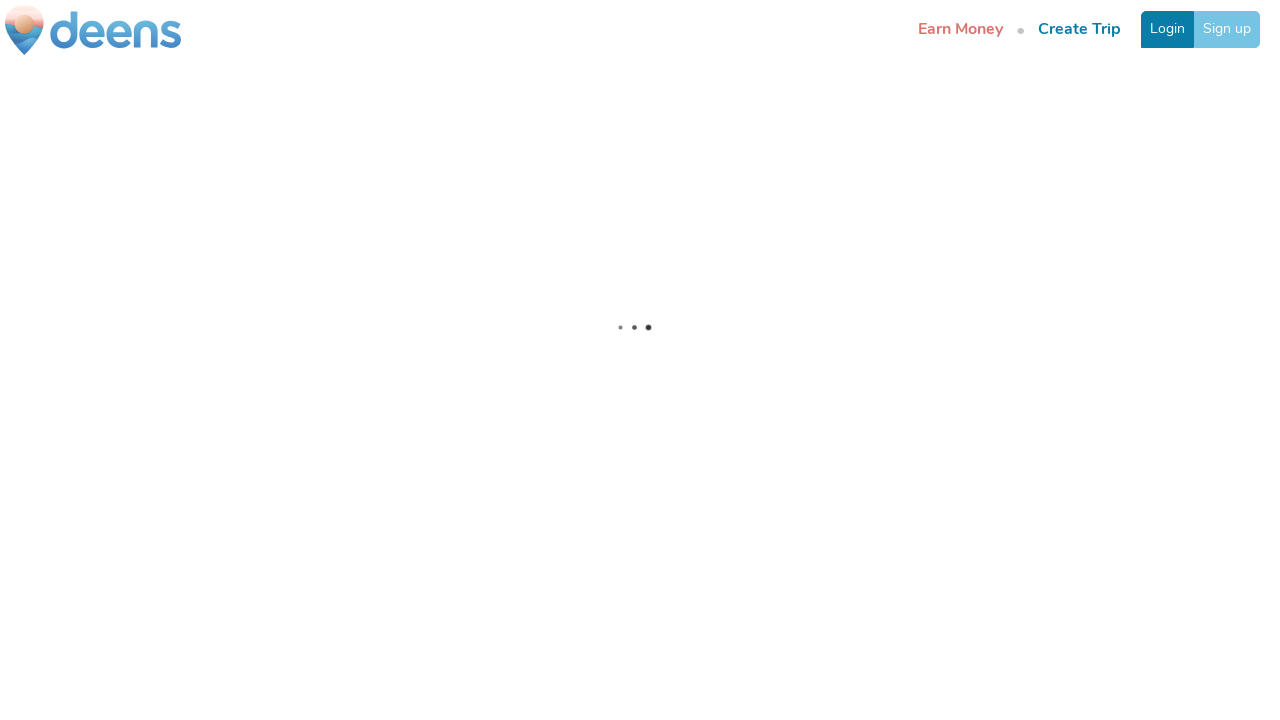

Waited 2 seconds for search results to load
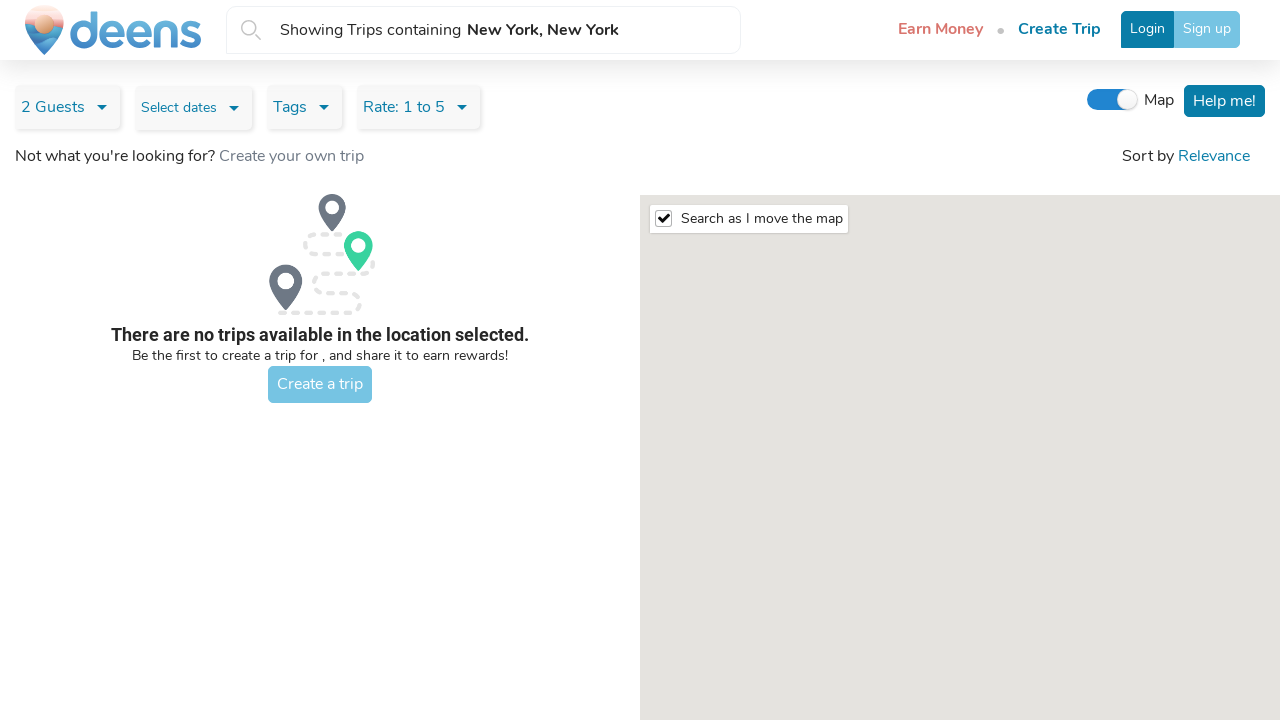

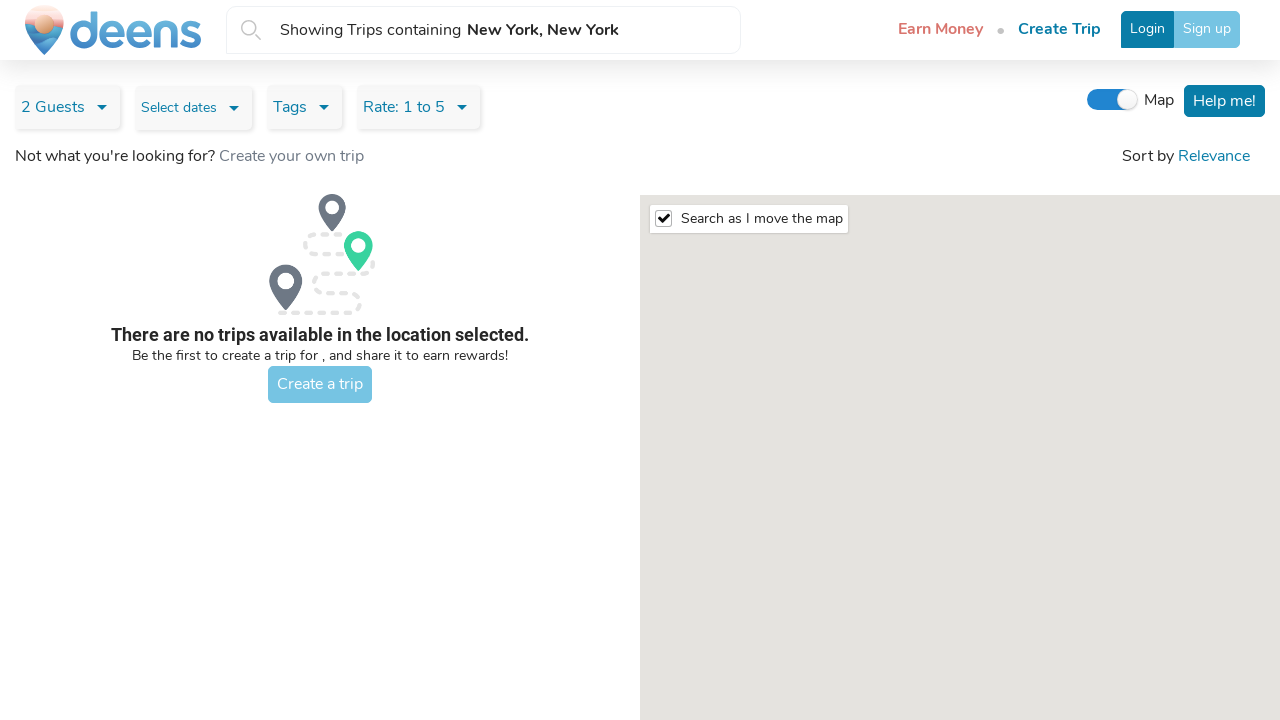